Tests drag and drop functionality by dragging an image element and dropping it into a target box element

Starting URL: https://formy-project.herokuapp.com/dragdrop

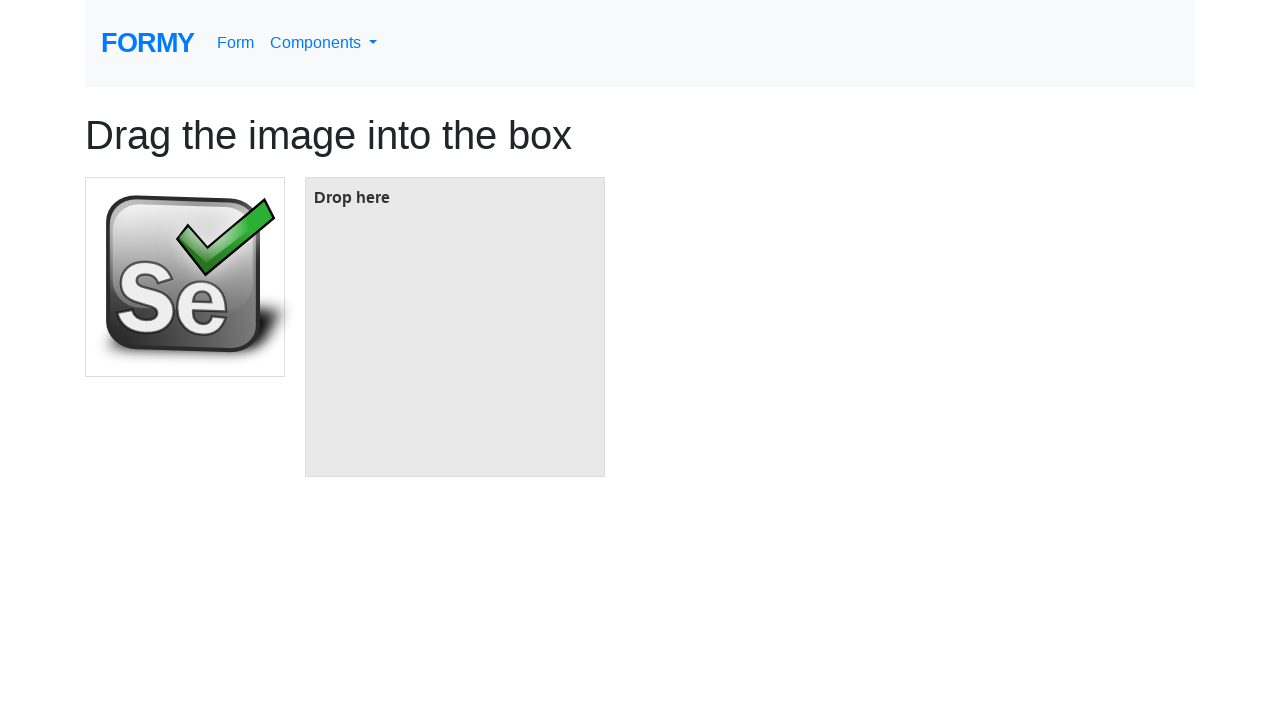

Navigated to drag and drop test page
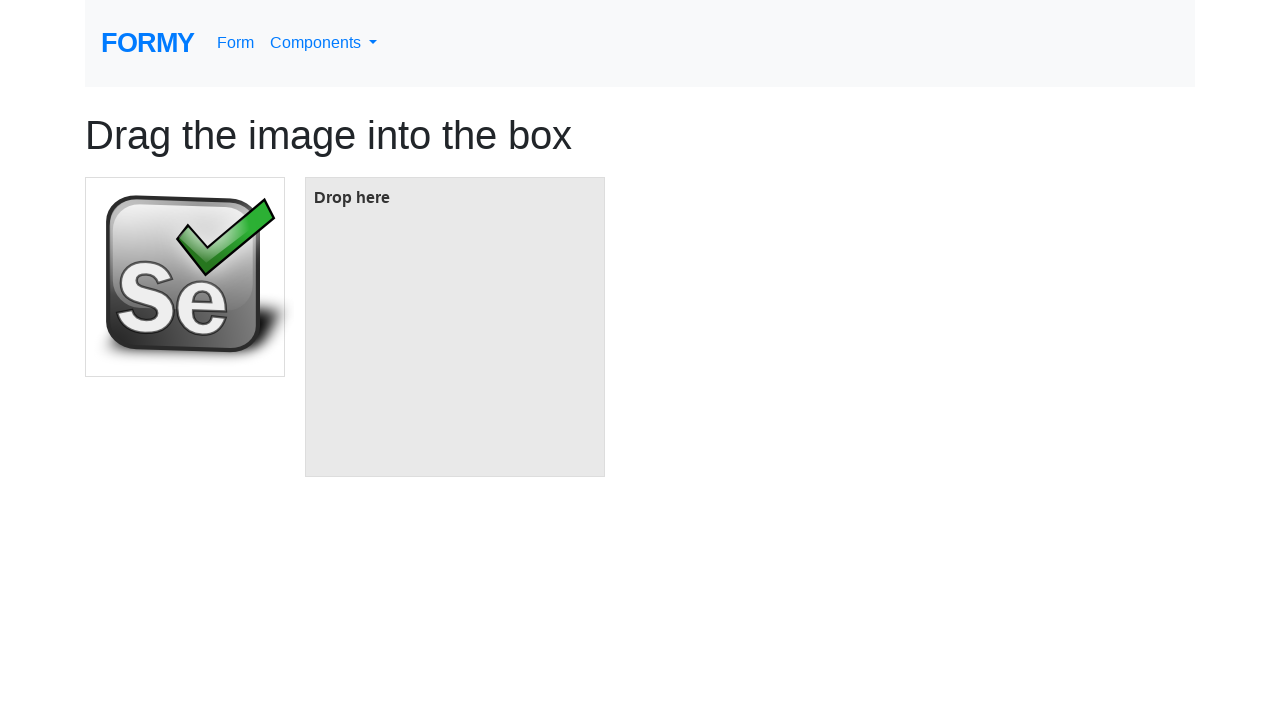

Dragged image element and dropped it into target box element at (455, 327)
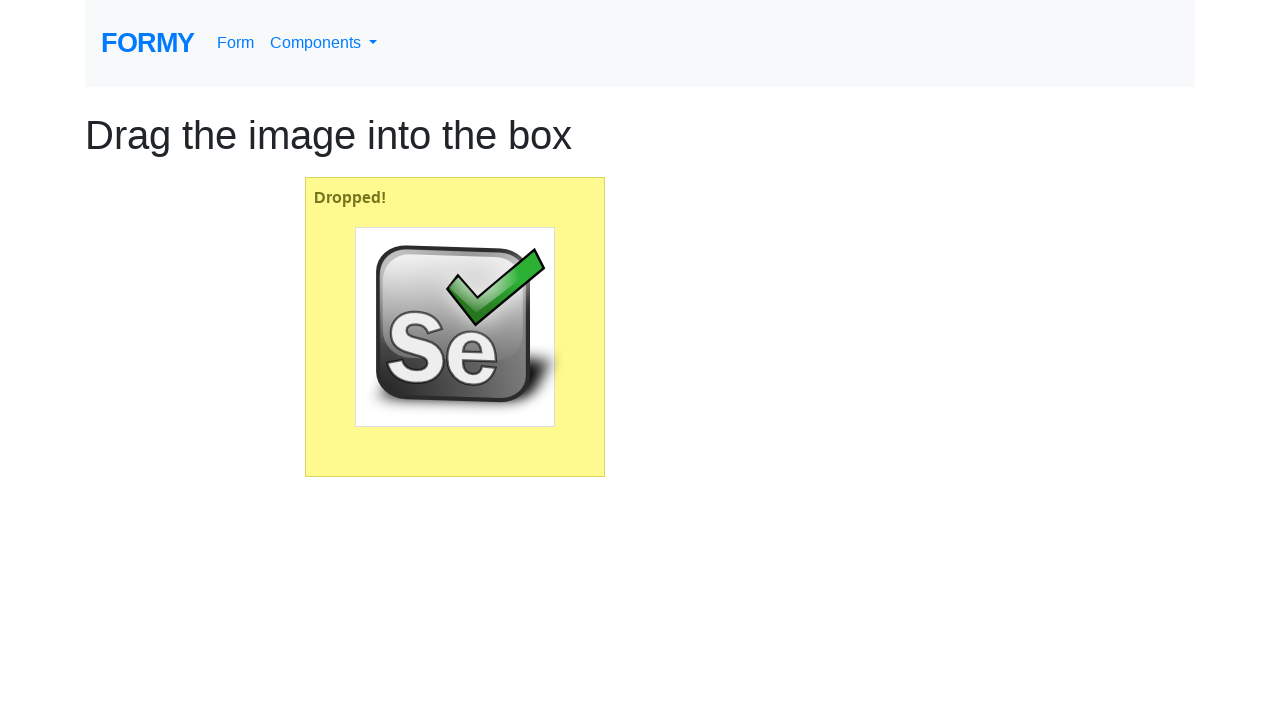

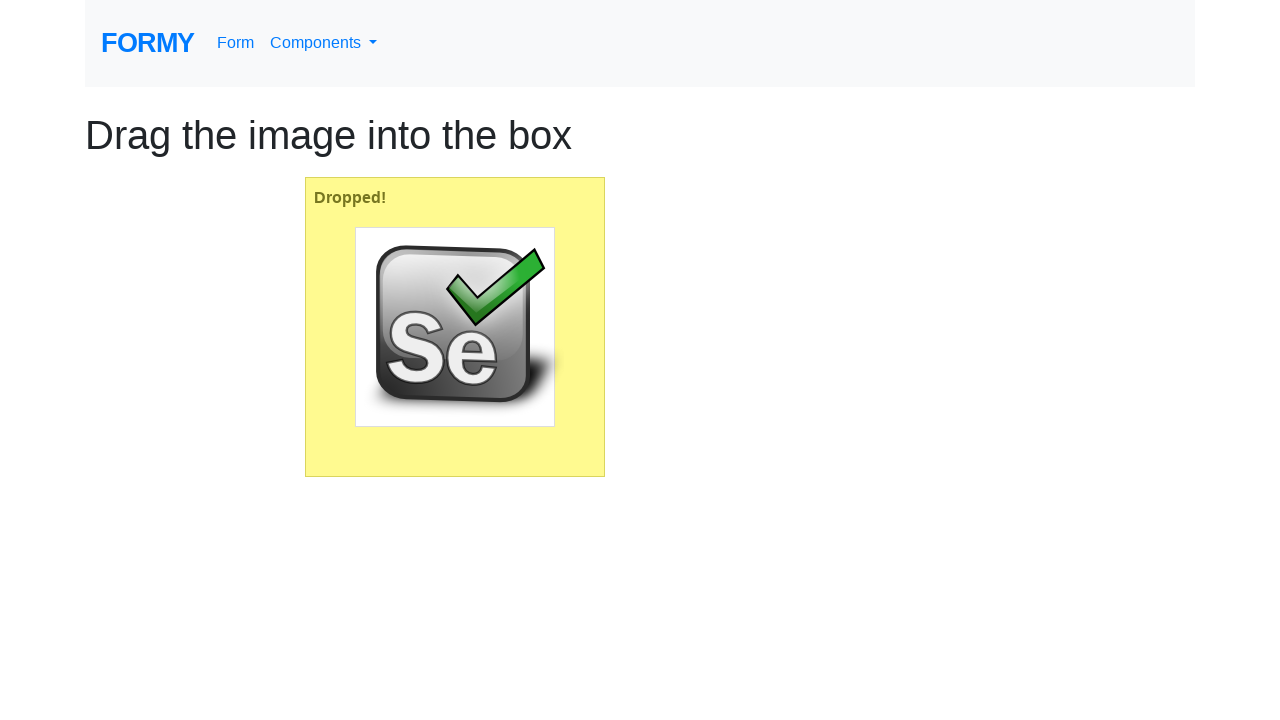